Tests editing a task by pressing Tab to confirm changes from the All view.

Starting URL: https://todomvc4tasj.herokuapp.com/

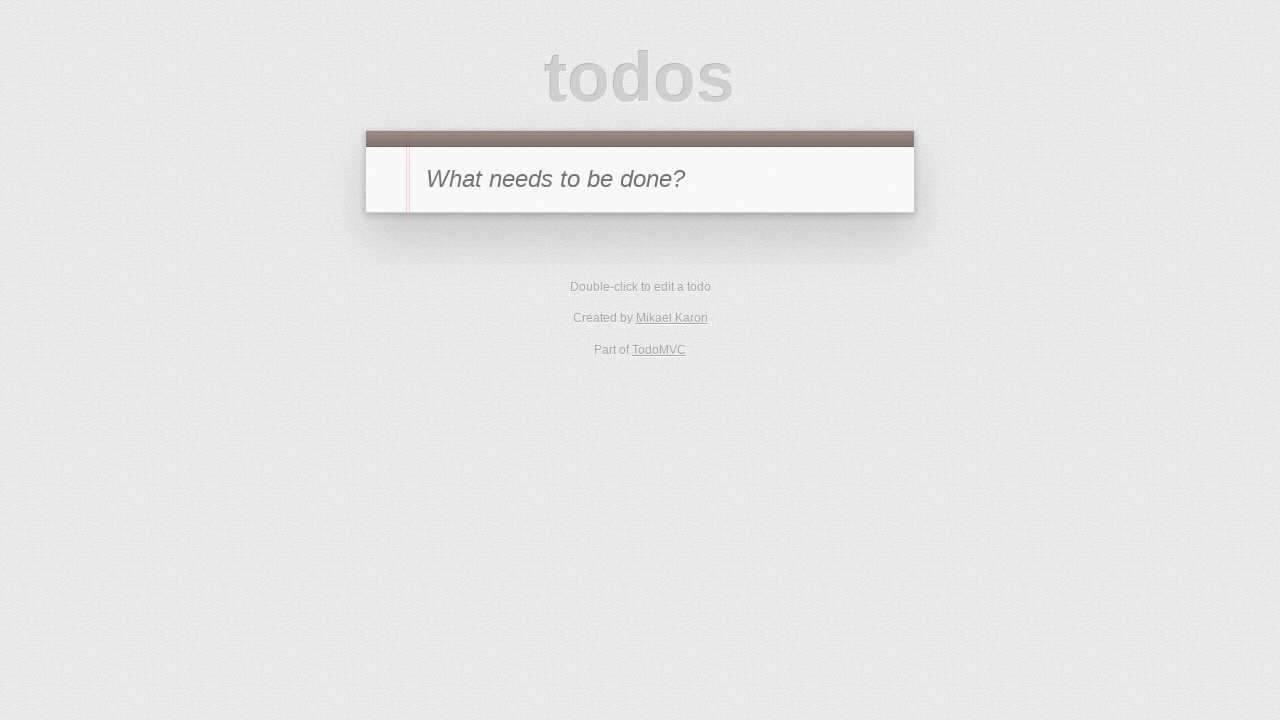

Set up initial state with one completed task in localStorage
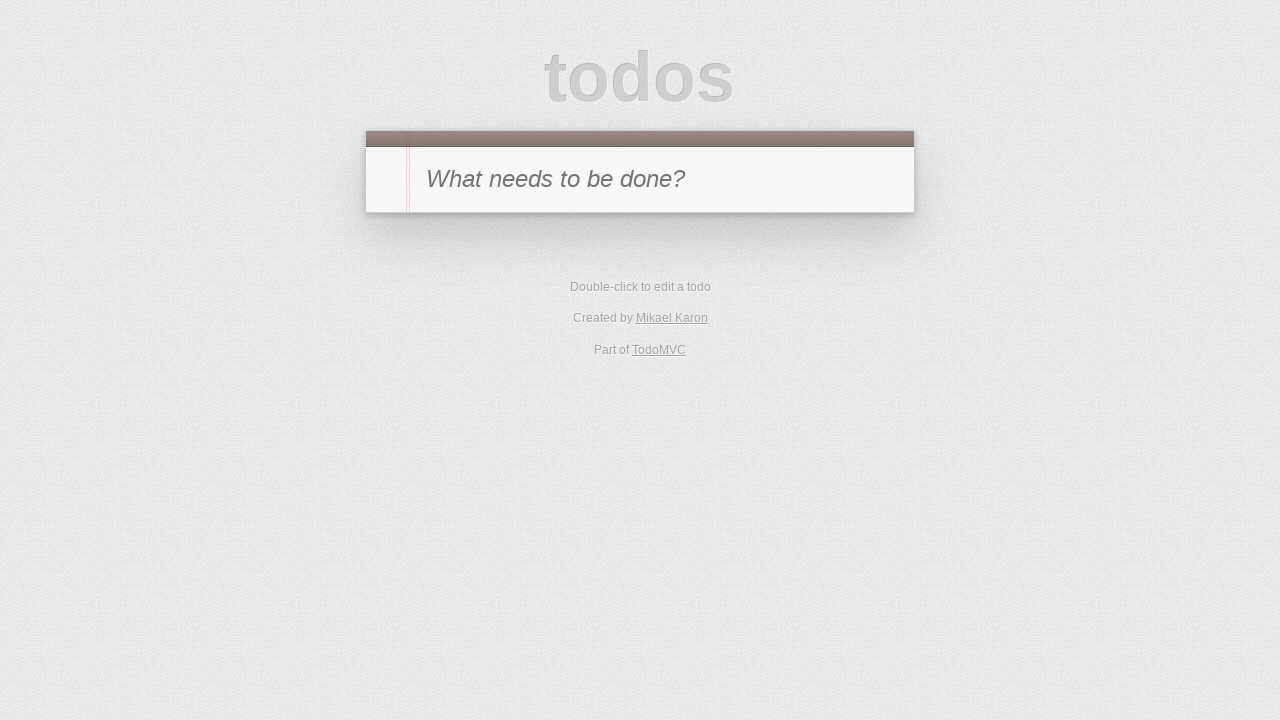

Reloaded page to load the task from localStorage
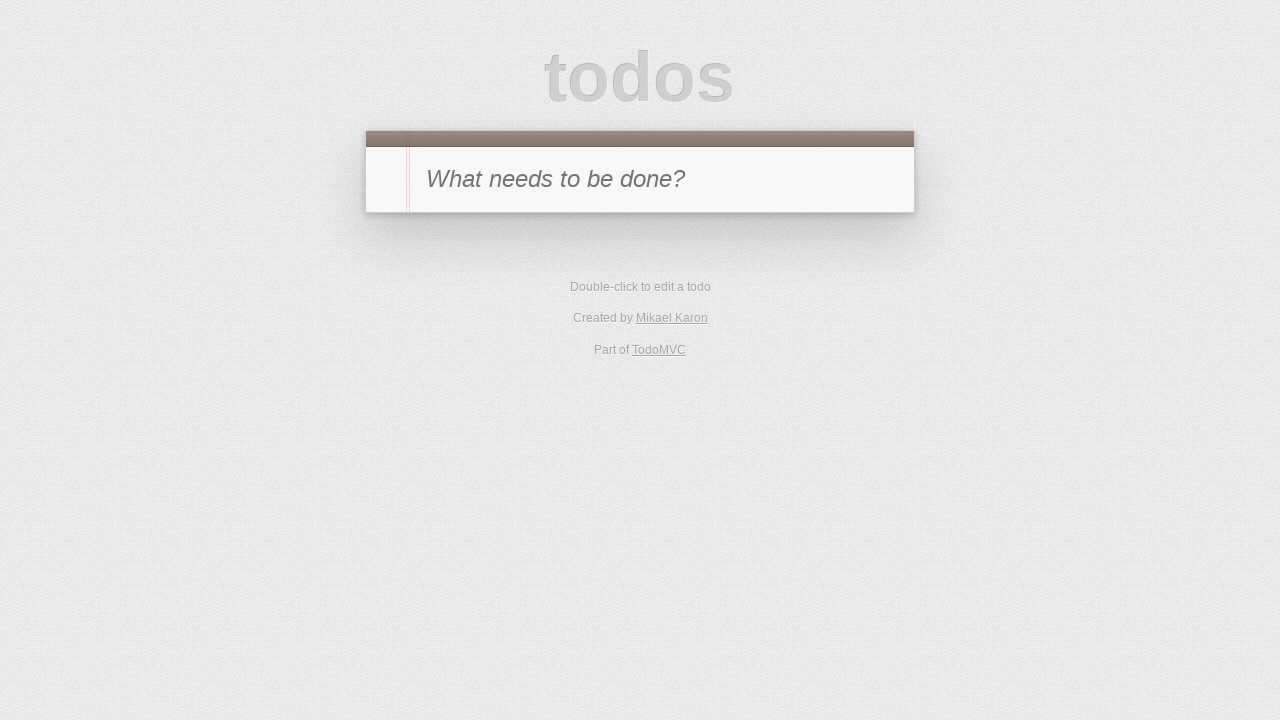

Double-clicked task '1' to enter edit mode at (640, 242) on #todo-list li:has-text('1')
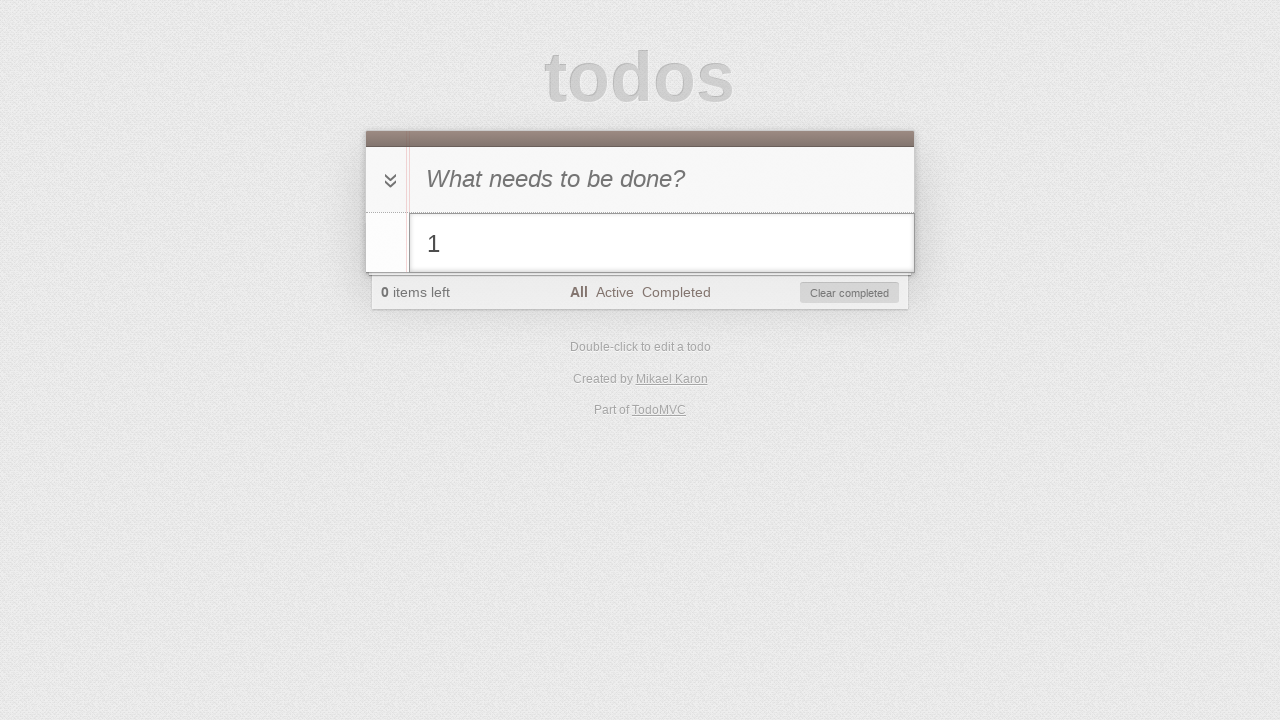

Filled edit field with new task text '1 edited' on #todo-list li.editing .edit
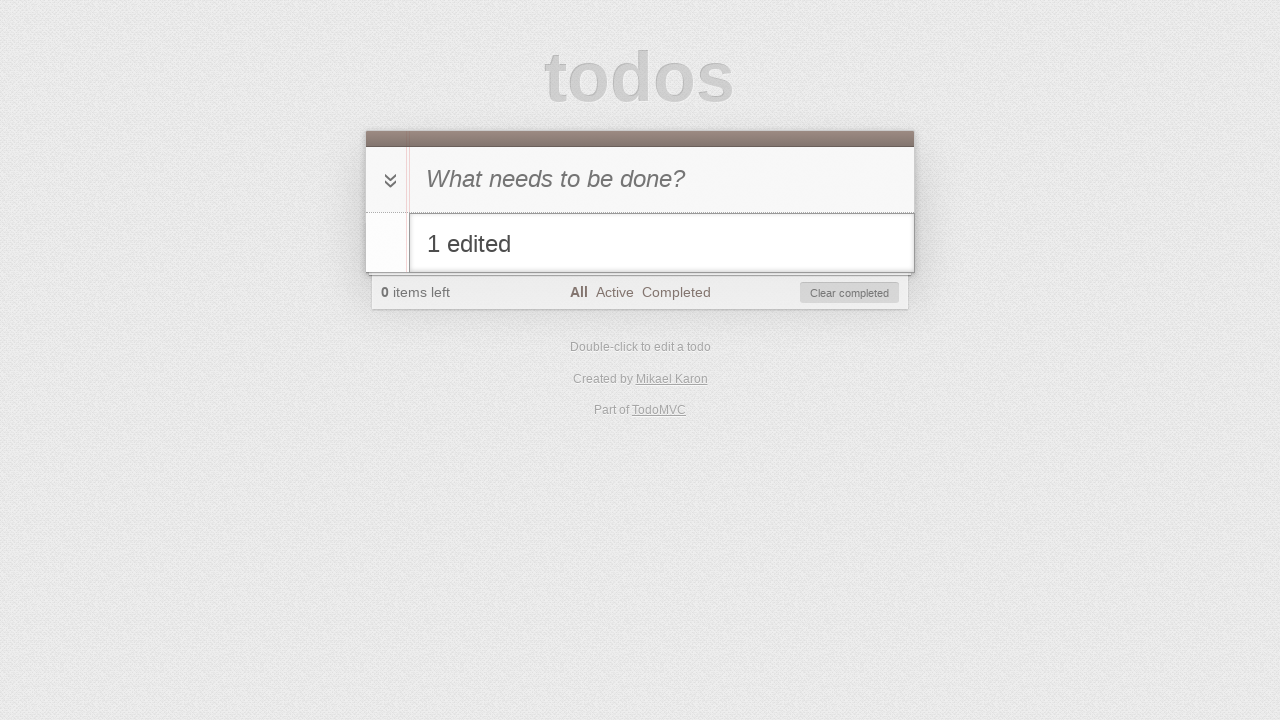

Pressed Tab to confirm task edit changes on #todo-list li.editing .edit
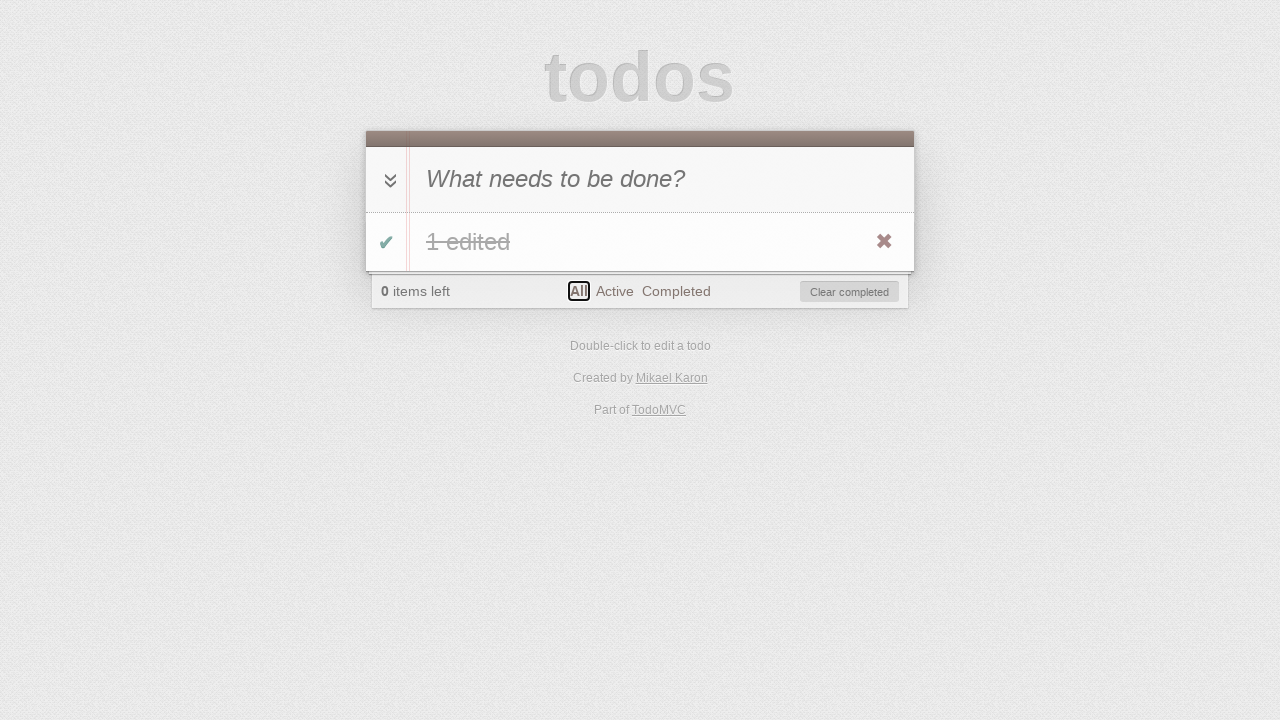

Verified items count shows 0 - edit by Tab confirmed successfully
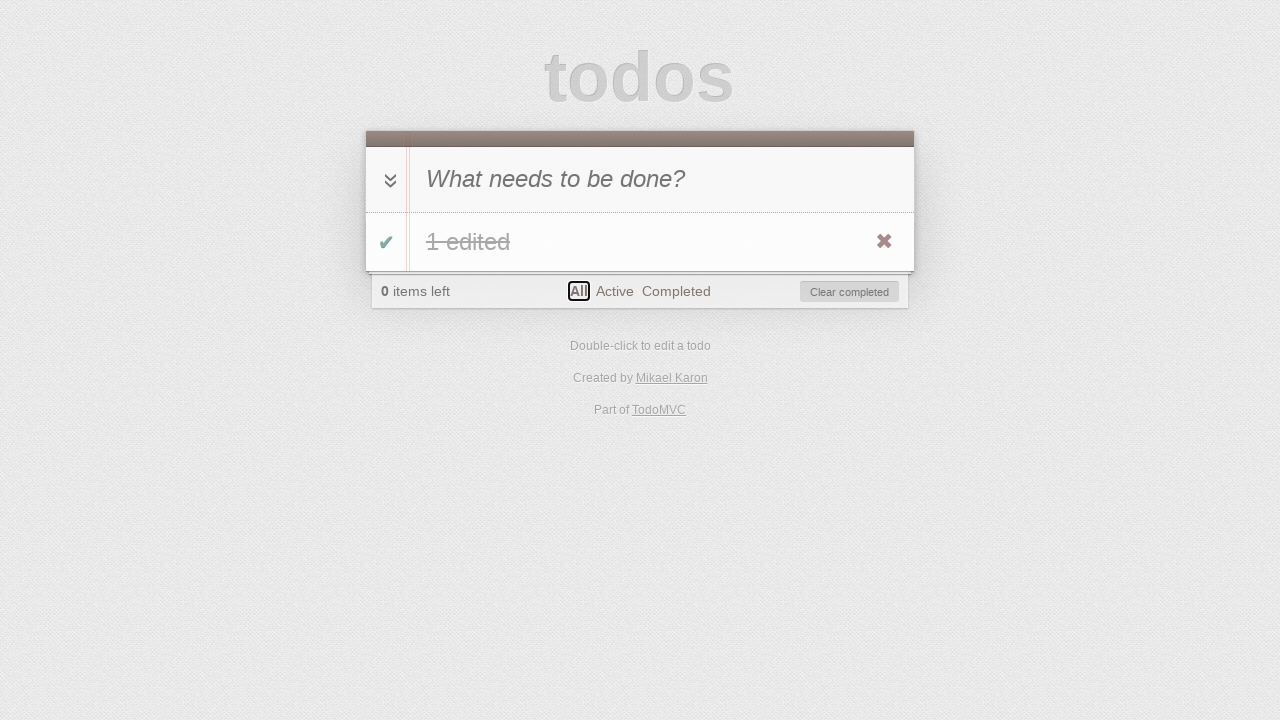

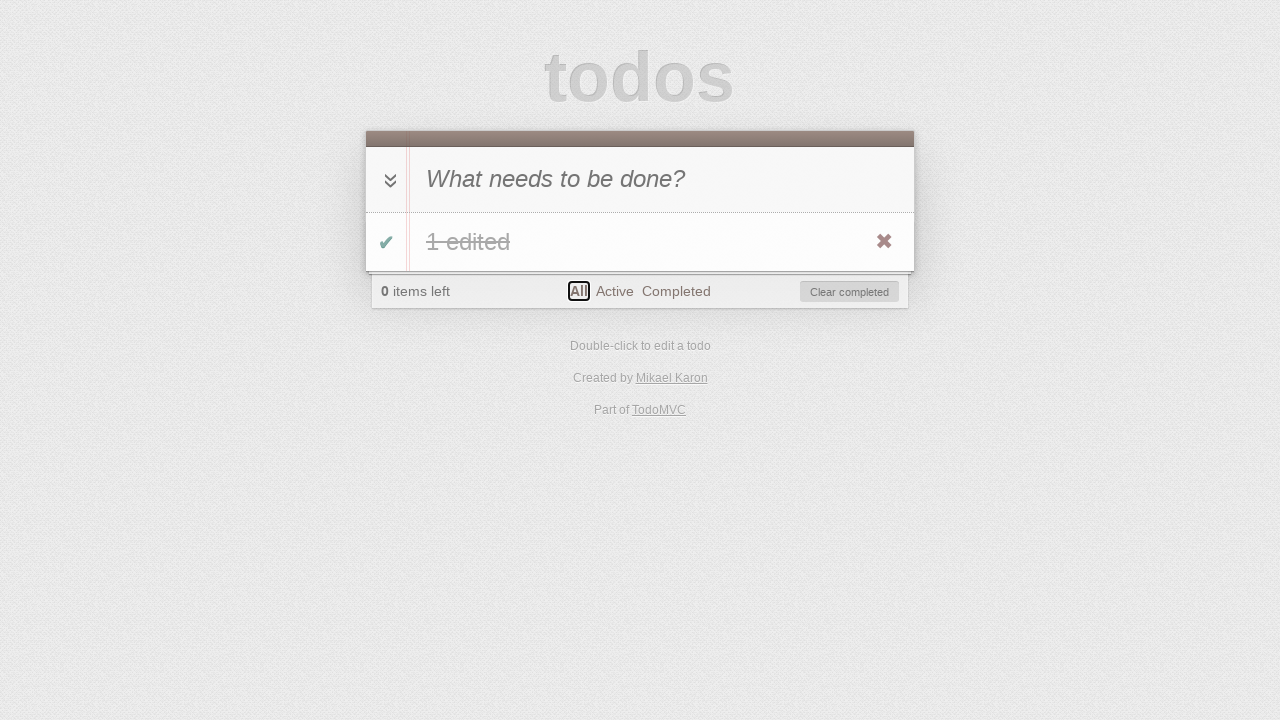